Opens all links from the first column of the footer in separate tabs by using keyboard shortcuts

Starting URL: https://www.rahulshettyacademy.com/AutomationPractice/

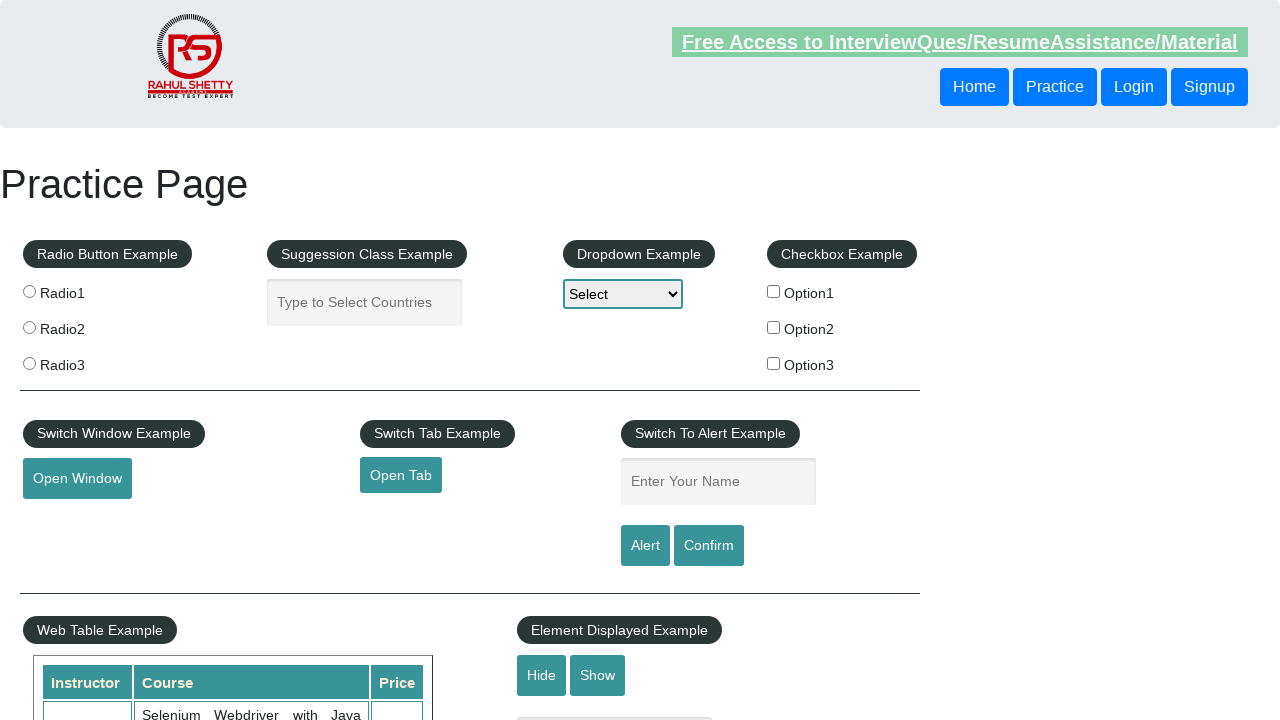

Navigated to https://www.rahulshettyacademy.com/AutomationPractice/
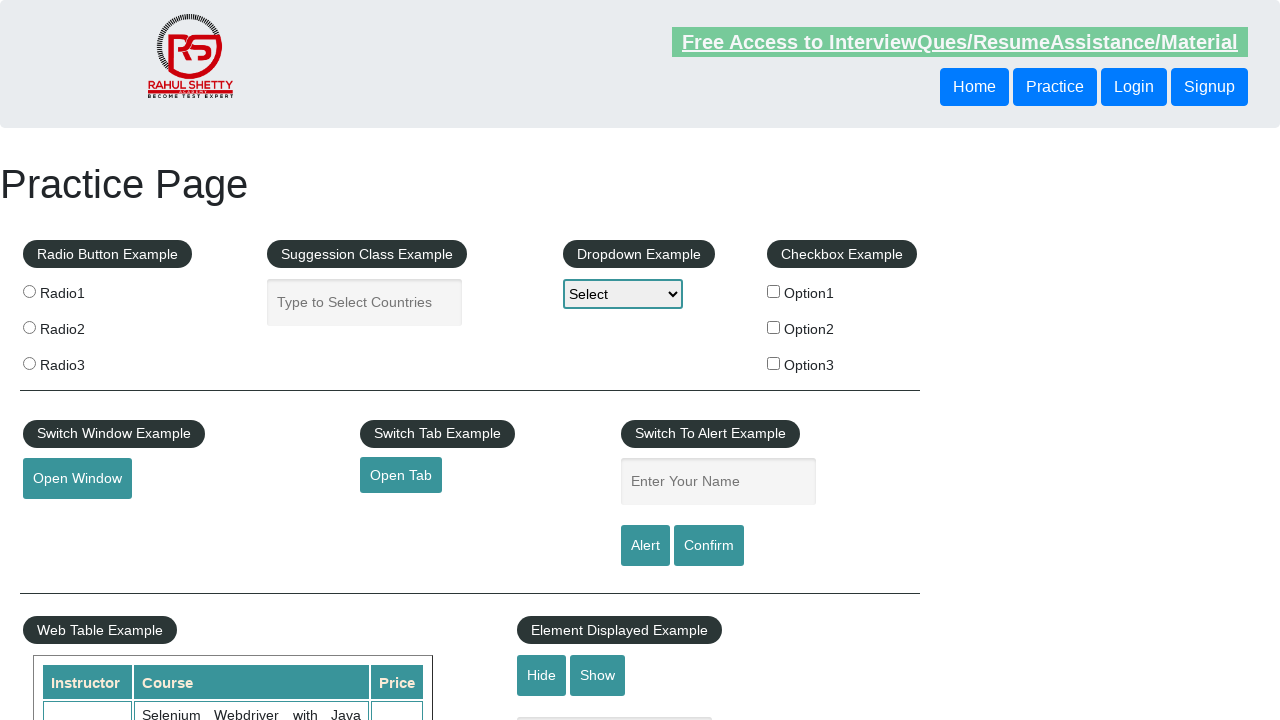

Located first column of footer
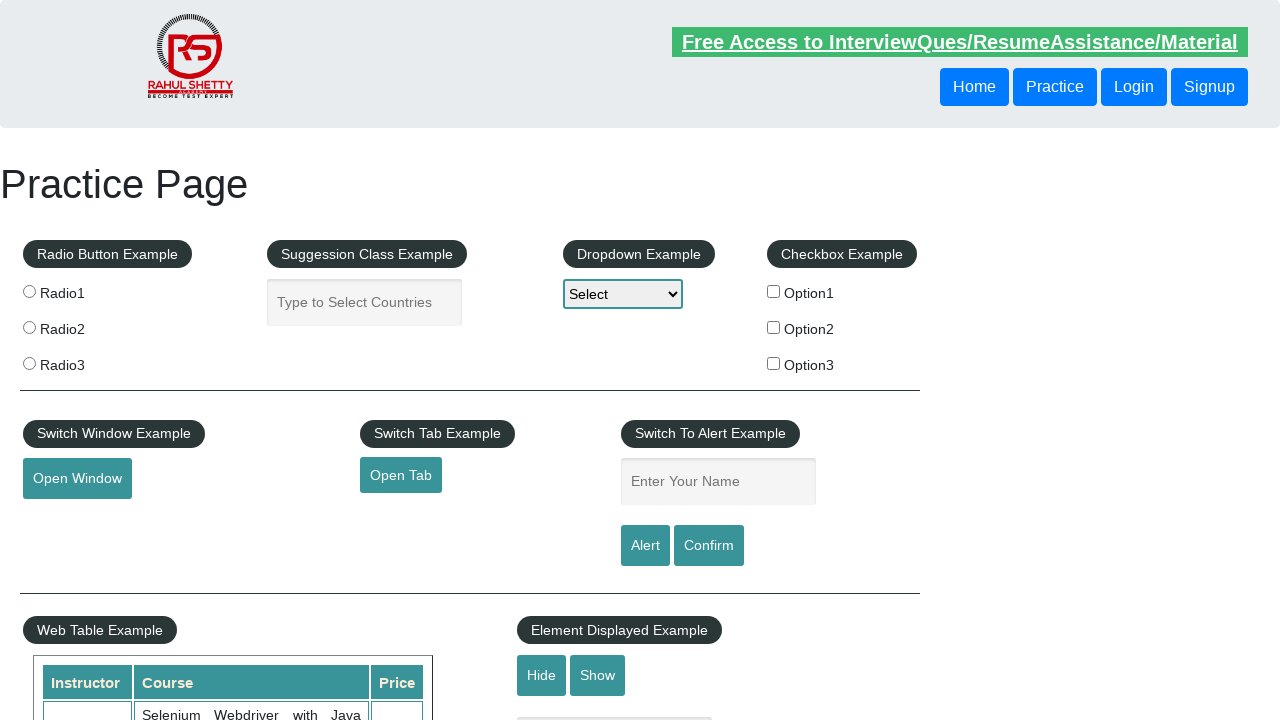

Retrieved all links from first footer column
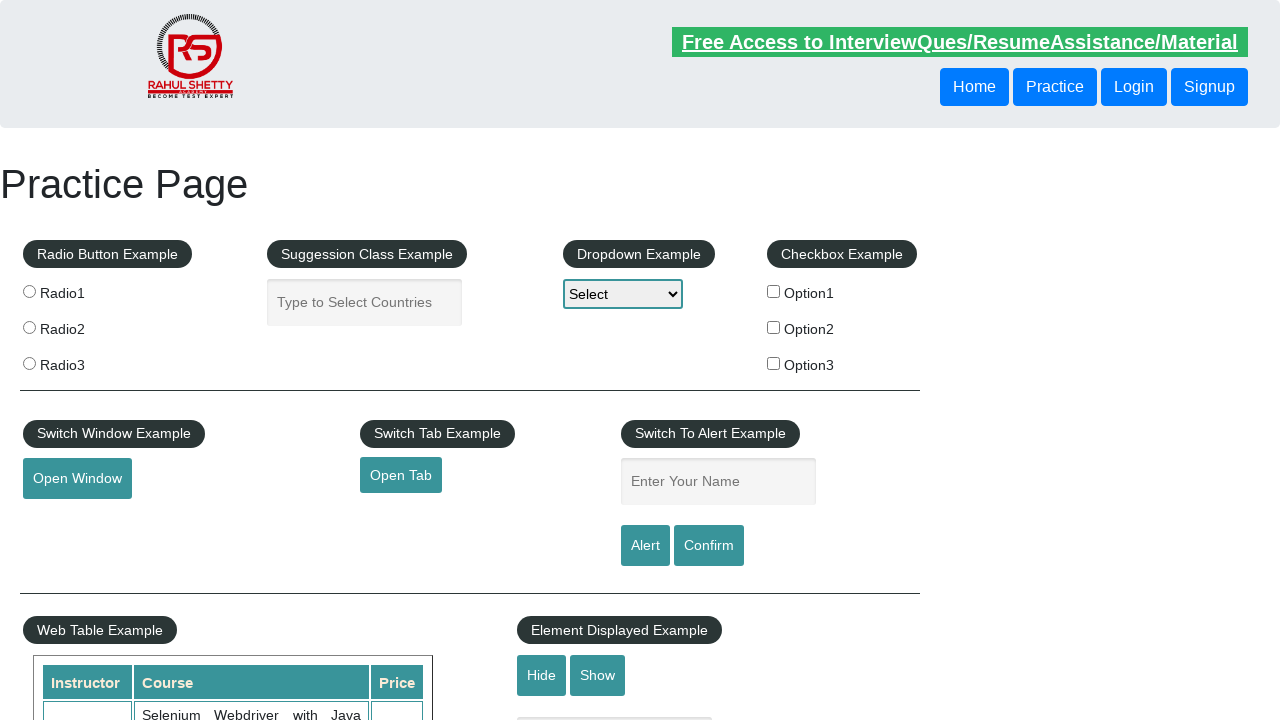

Opened link in new tab using Ctrl+Click at (157, 482) on (//div[@id='gf-BIG']//ul)[1] >> a >> nth=0
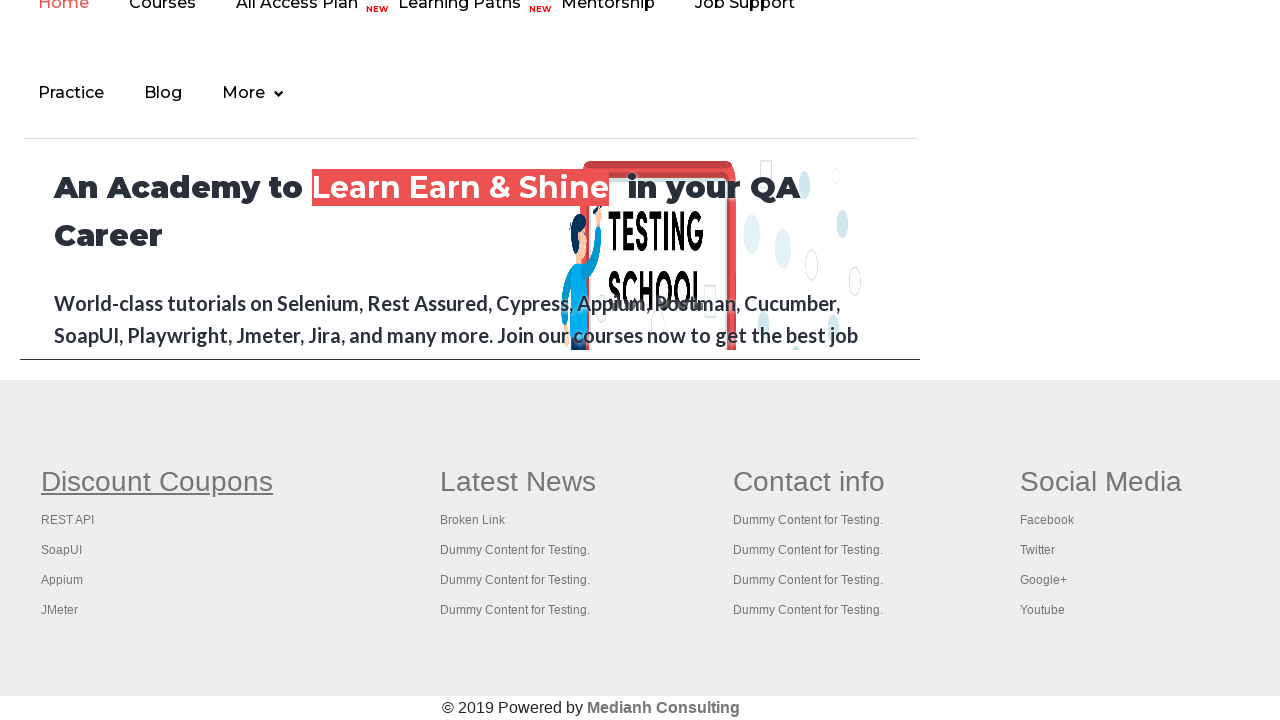

Opened link in new tab using Ctrl+Click at (68, 520) on (//div[@id='gf-BIG']//ul)[1] >> a >> nth=1
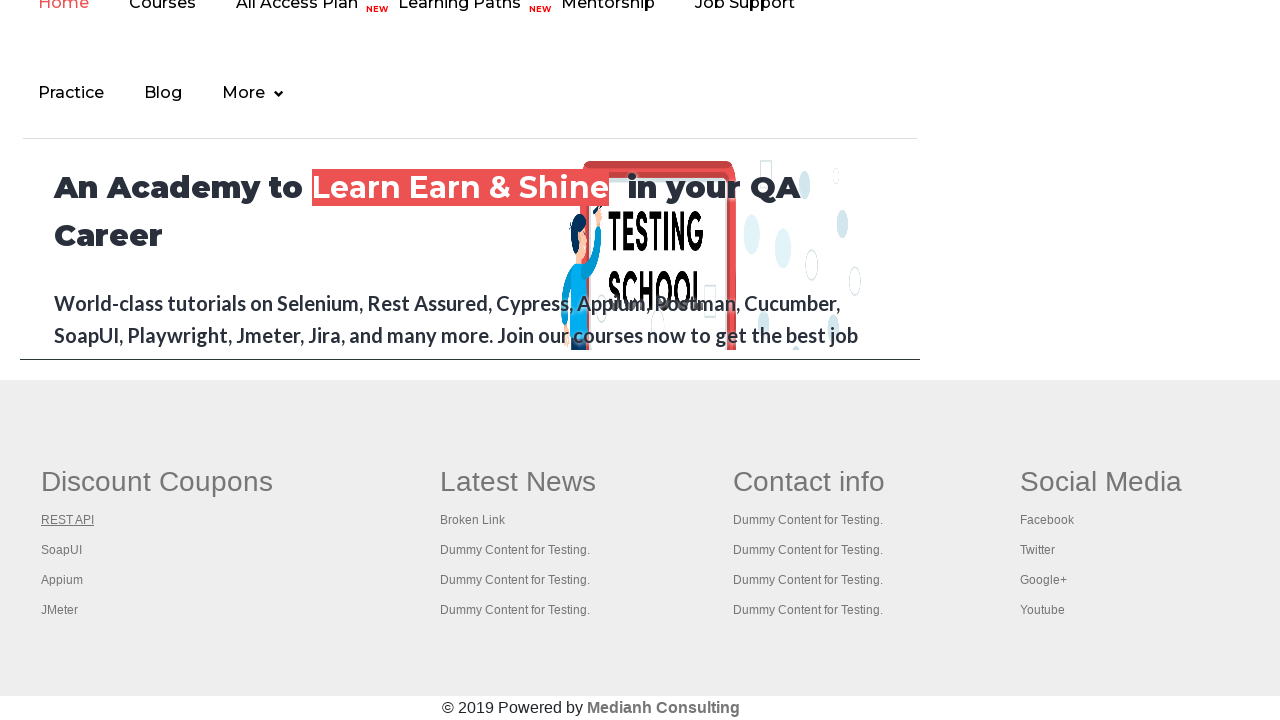

Opened link in new tab using Ctrl+Click at (62, 550) on (//div[@id='gf-BIG']//ul)[1] >> a >> nth=2
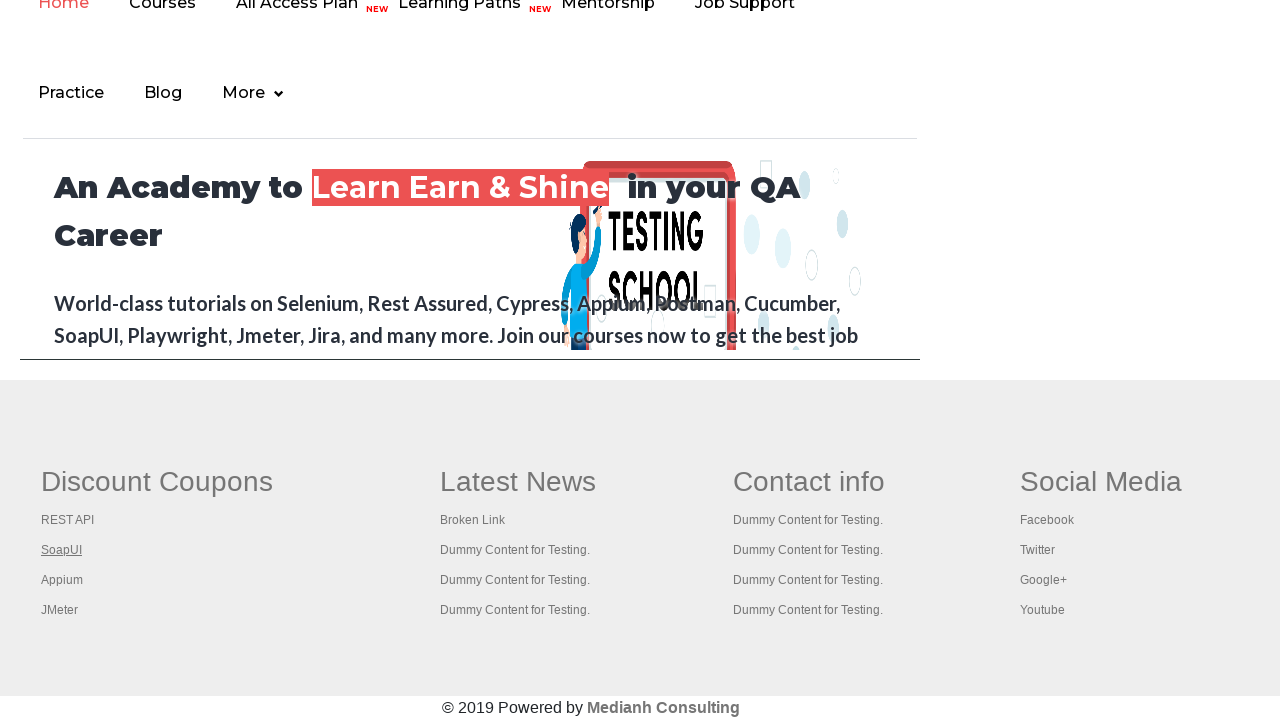

Opened link in new tab using Ctrl+Click at (62, 580) on (//div[@id='gf-BIG']//ul)[1] >> a >> nth=3
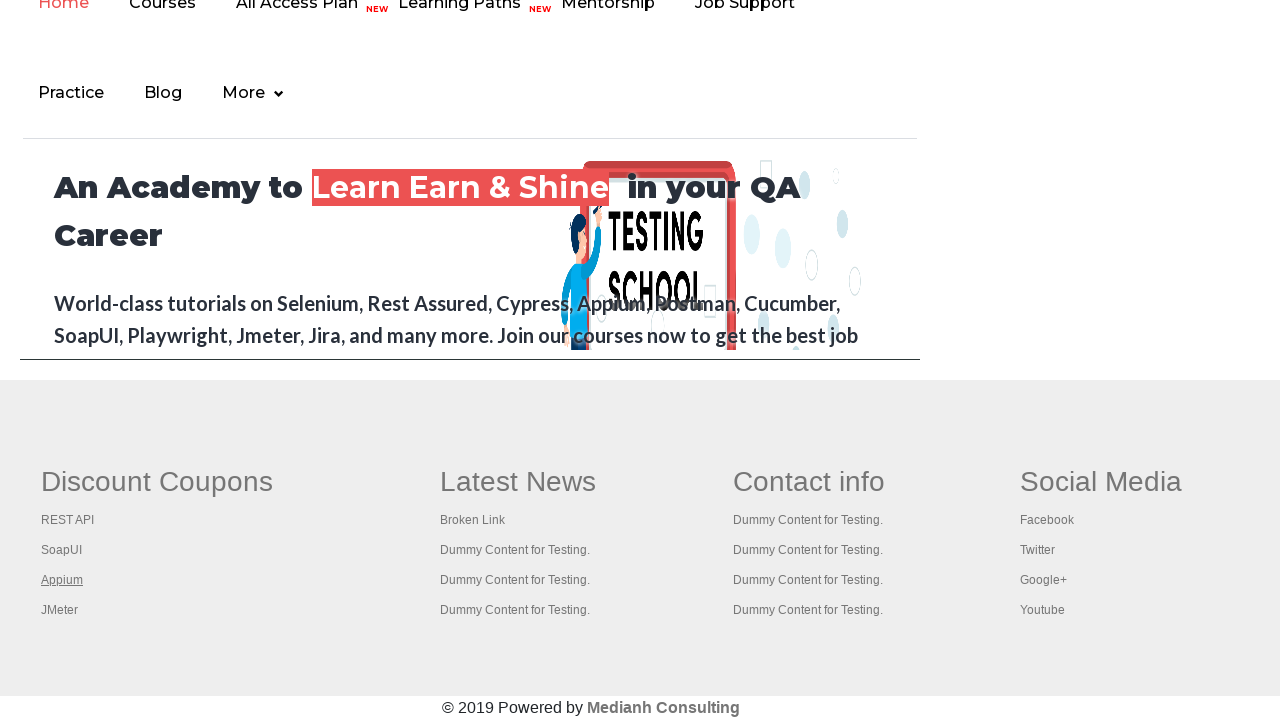

Opened link in new tab using Ctrl+Click at (60, 610) on (//div[@id='gf-BIG']//ul)[1] >> a >> nth=4
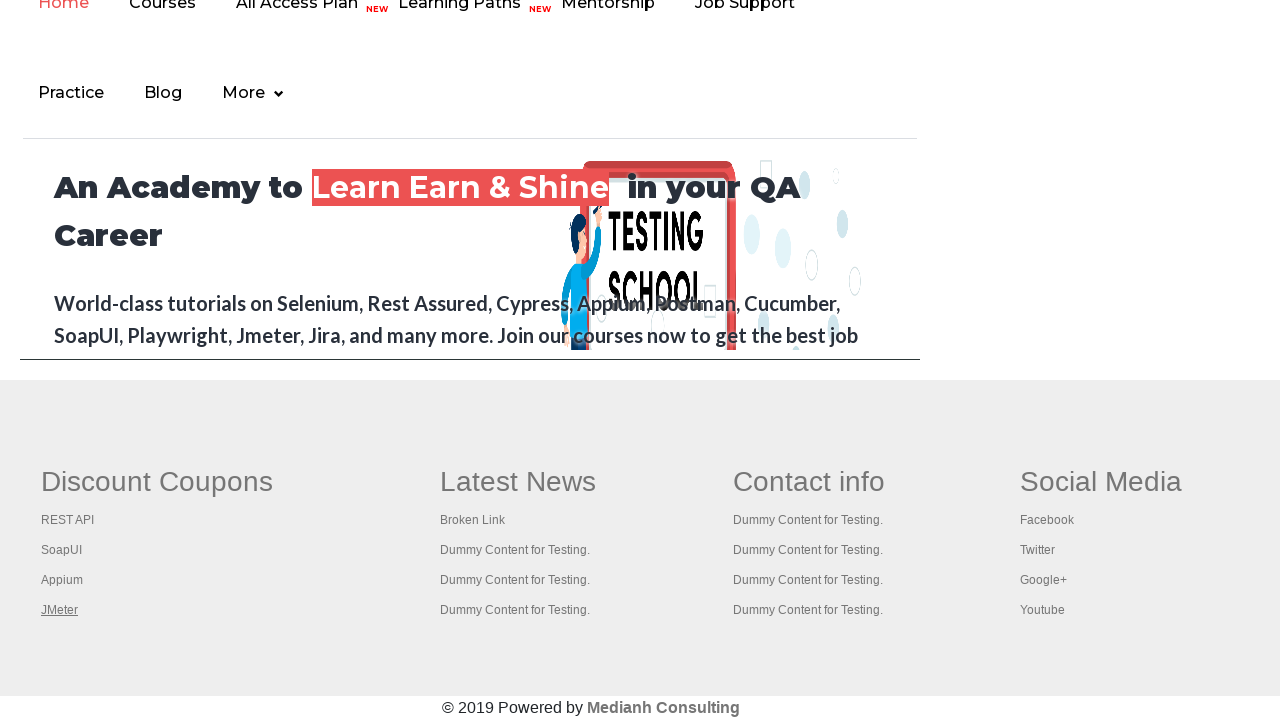

Retrieved all open tabs from context
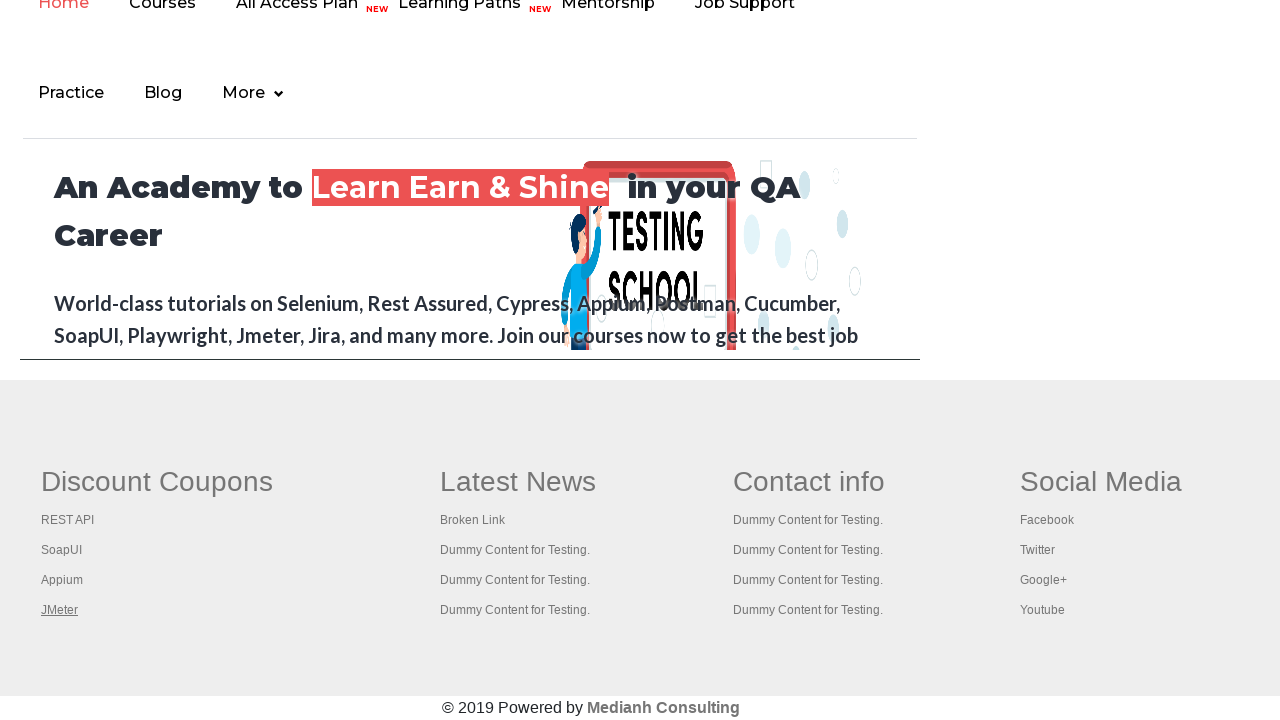

Brought tab to front
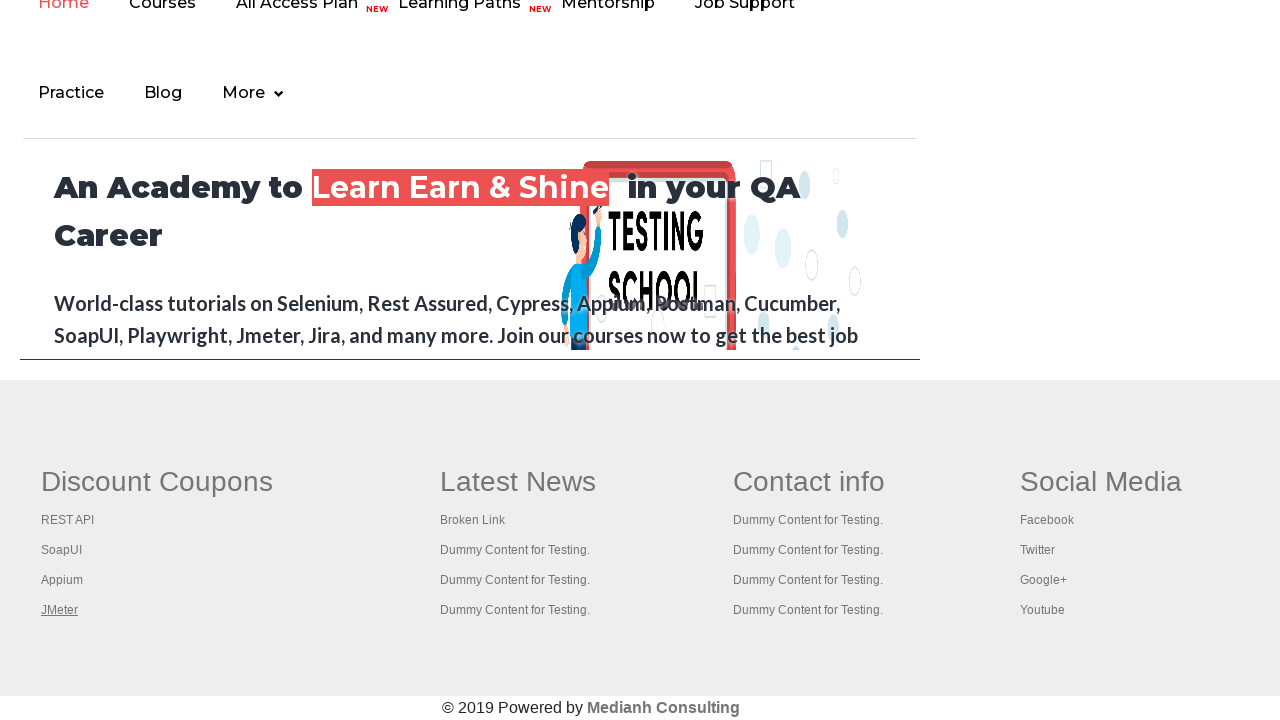

Waited for tab content to load (domcontentloaded)
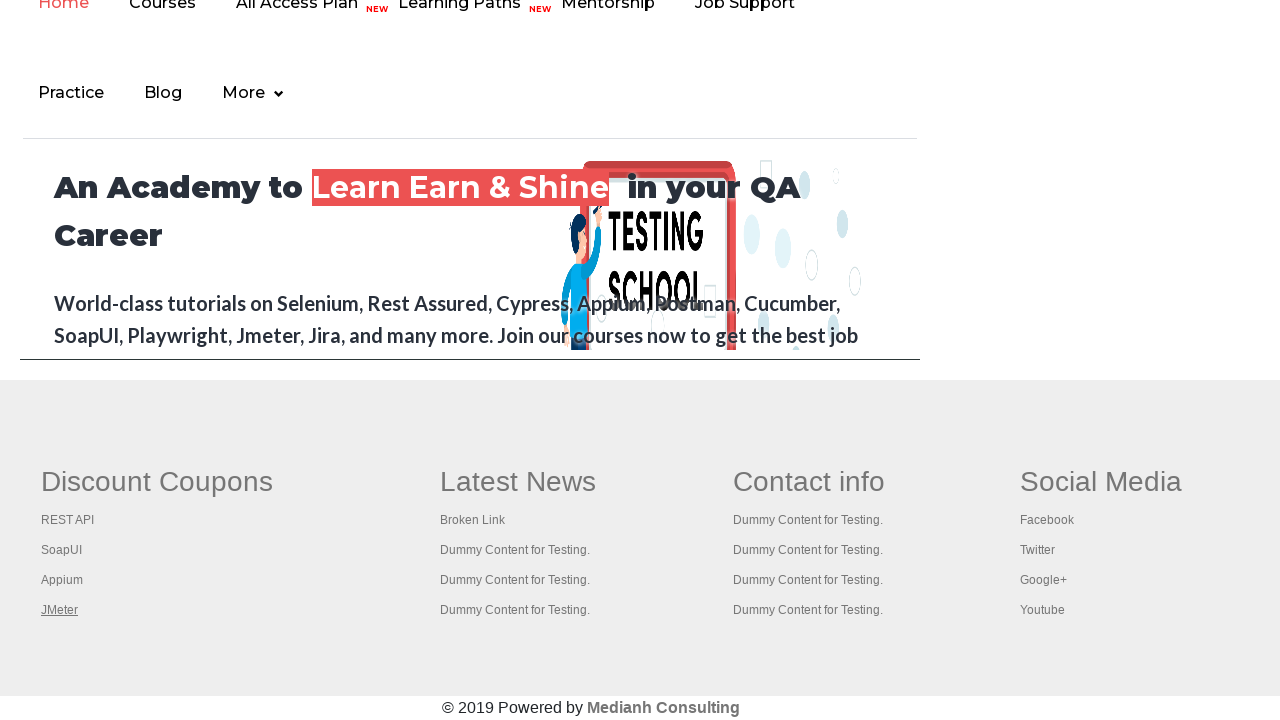

Brought tab to front
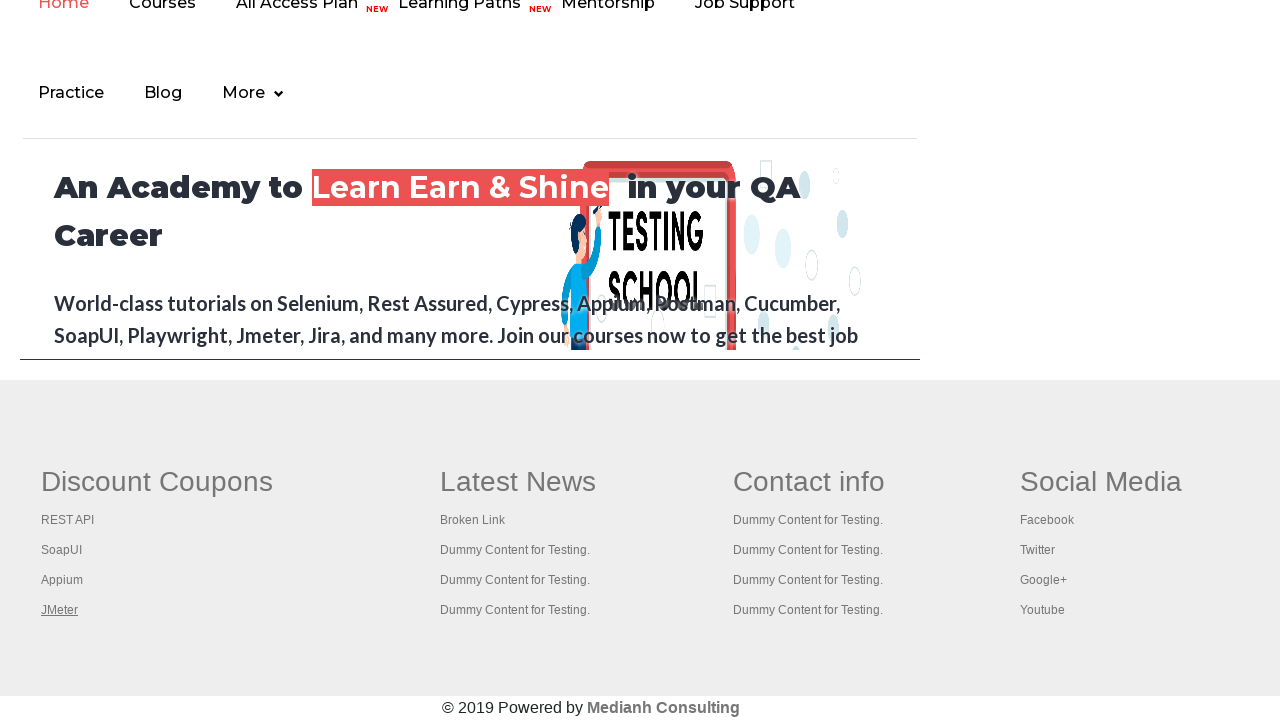

Waited for tab content to load (domcontentloaded)
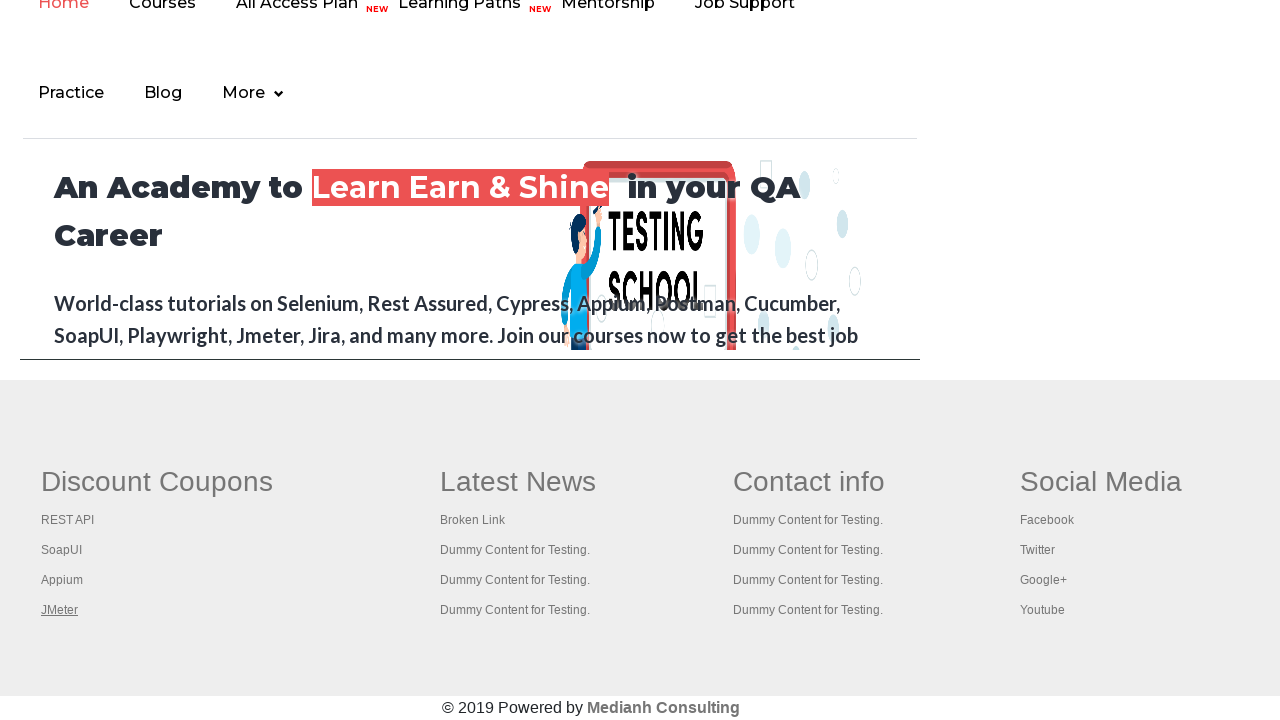

Brought tab to front
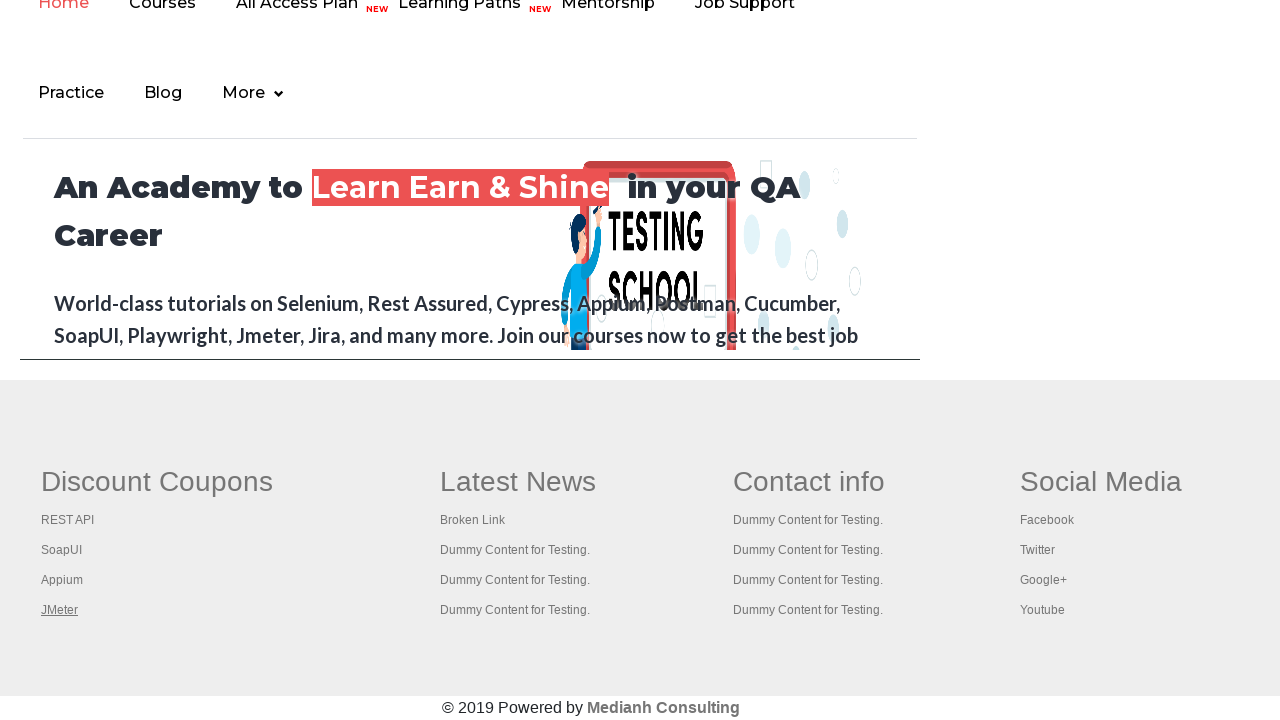

Waited for tab content to load (domcontentloaded)
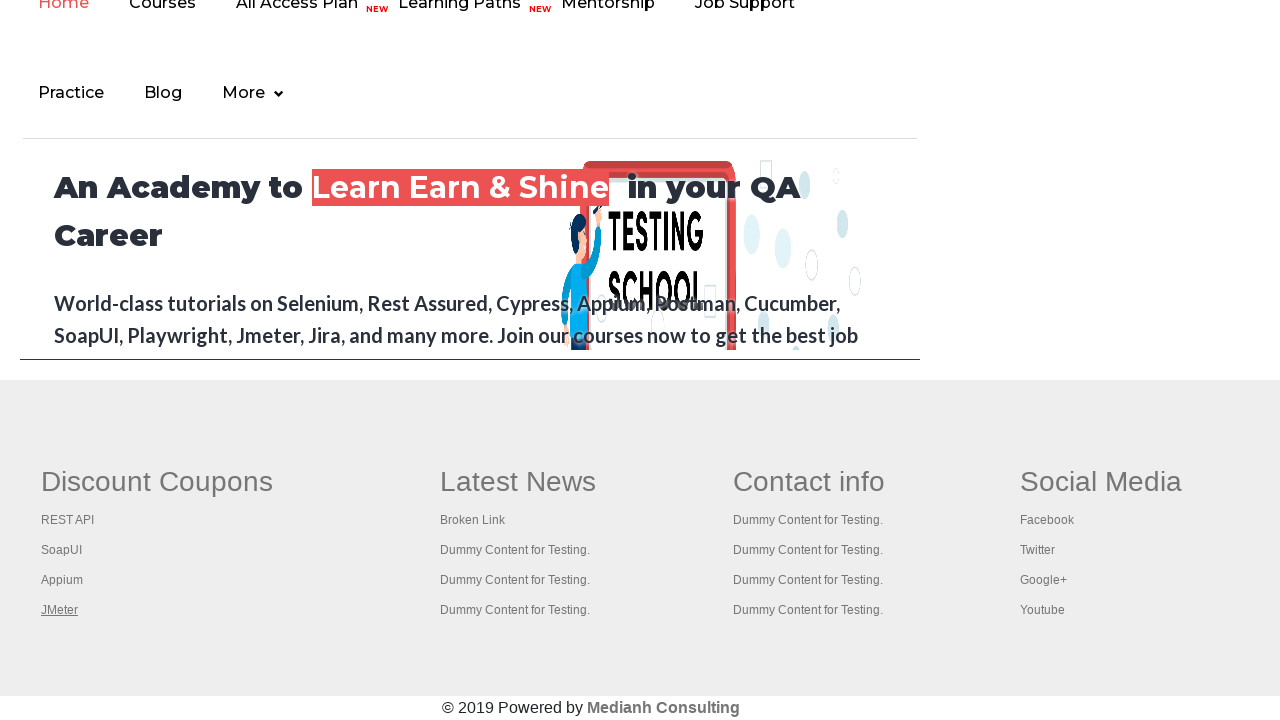

Brought tab to front
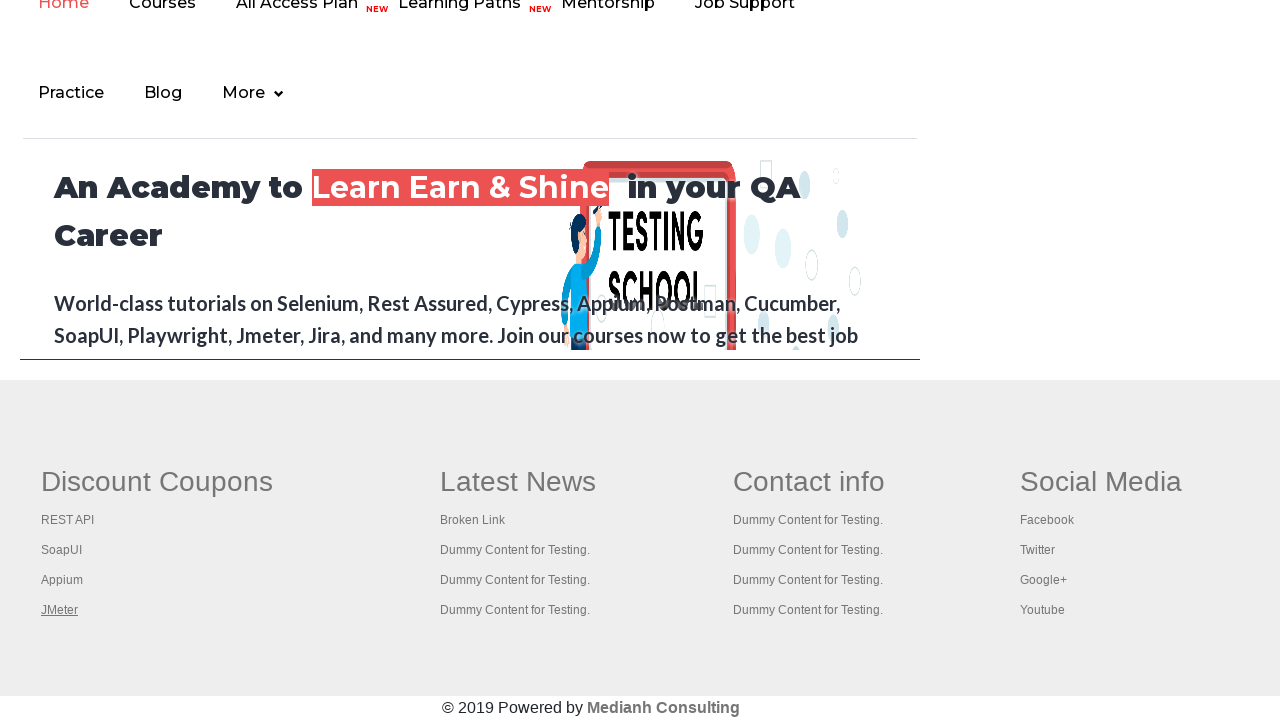

Waited for tab content to load (domcontentloaded)
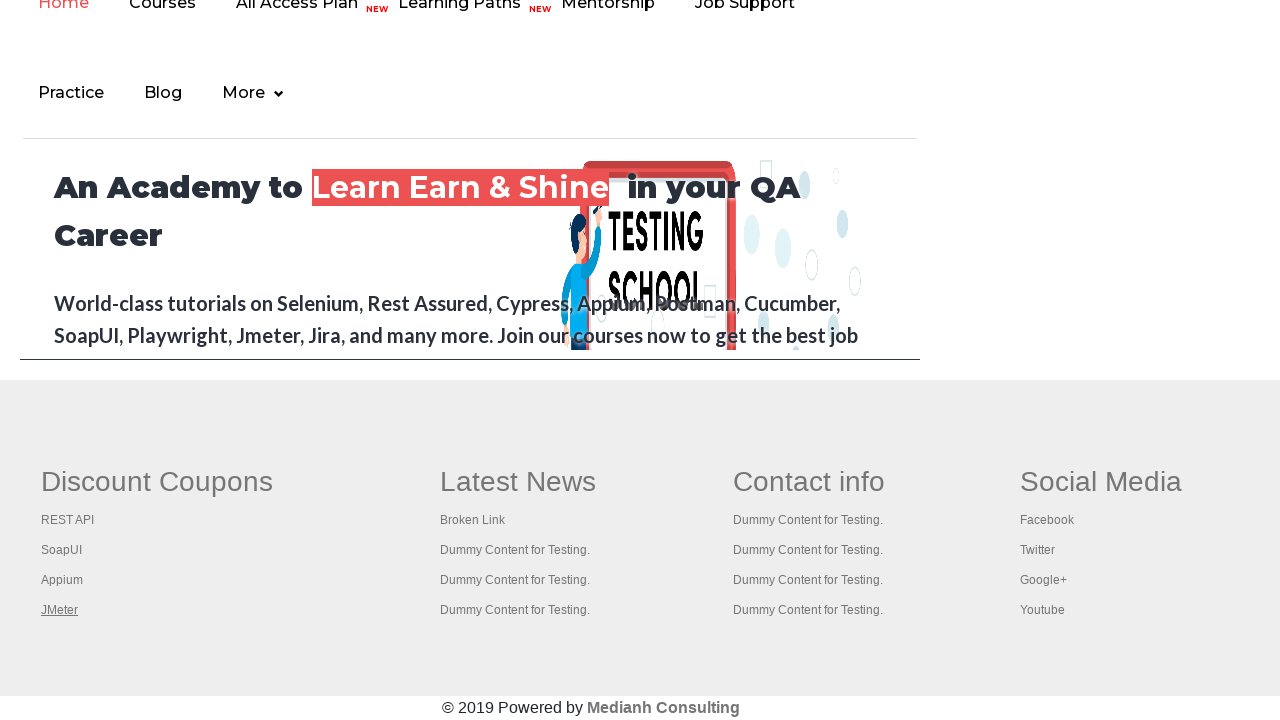

Brought tab to front
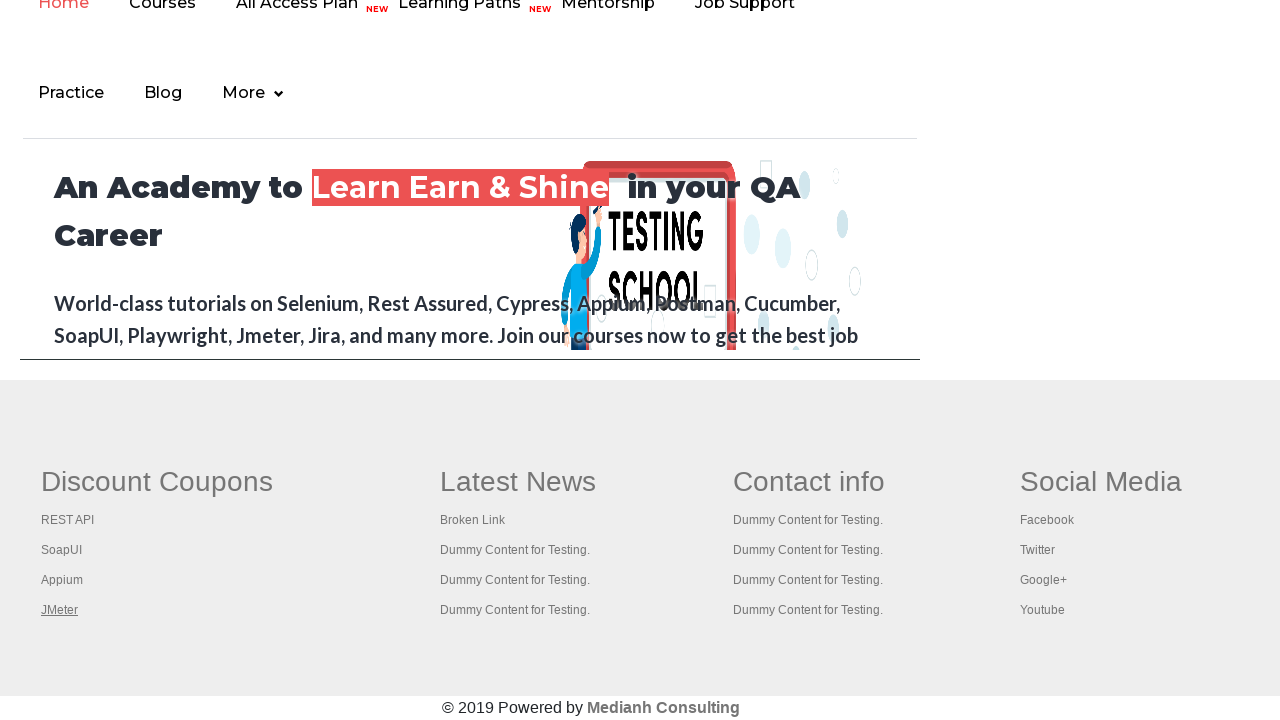

Waited for tab content to load (domcontentloaded)
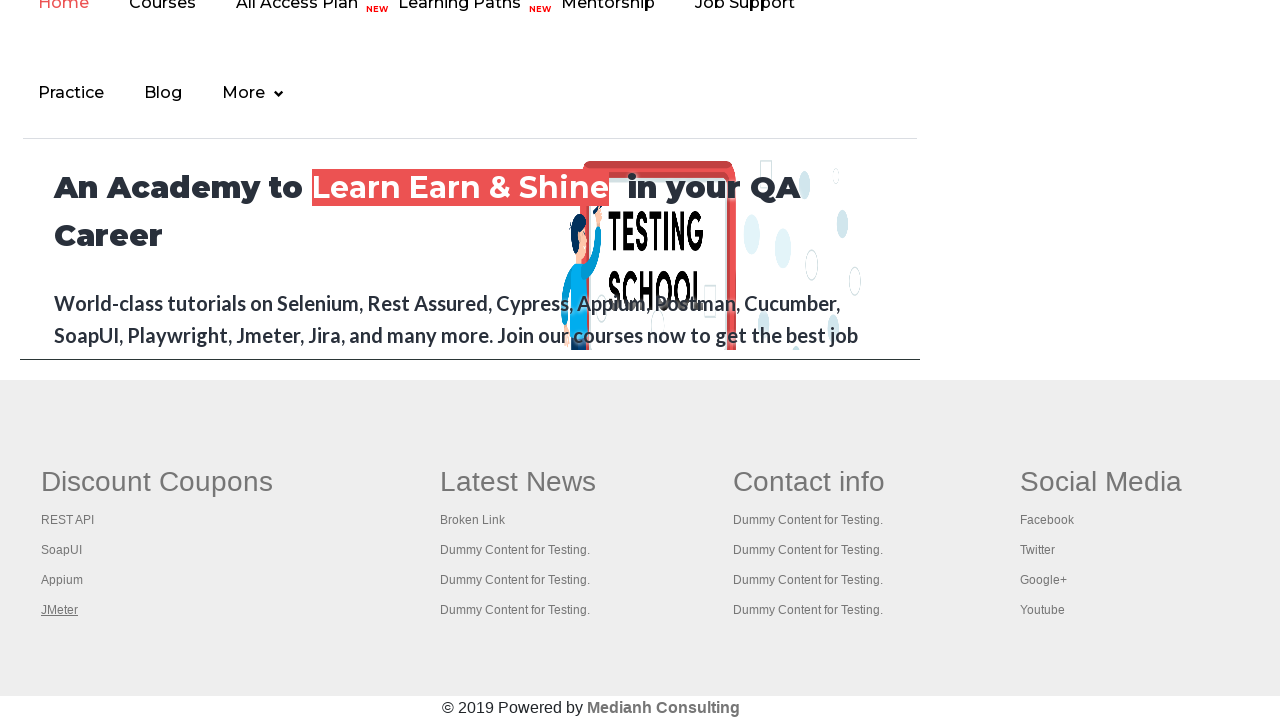

Brought tab to front
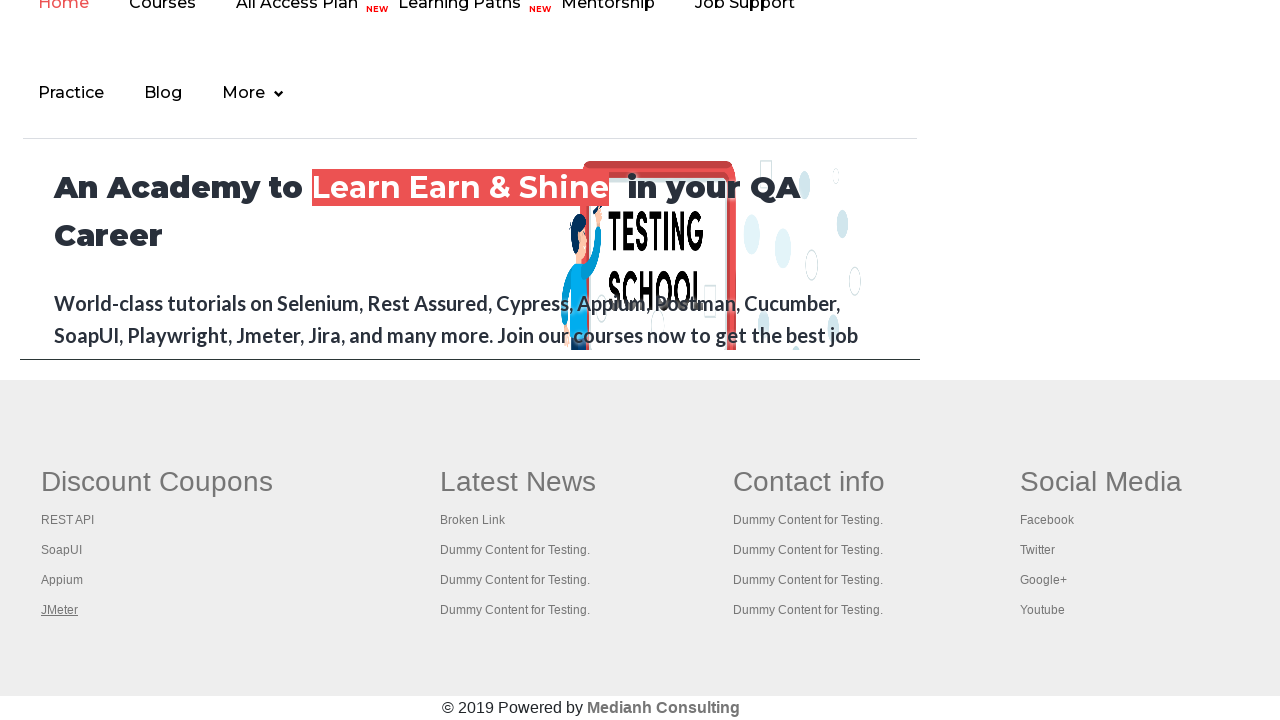

Waited for tab content to load (domcontentloaded)
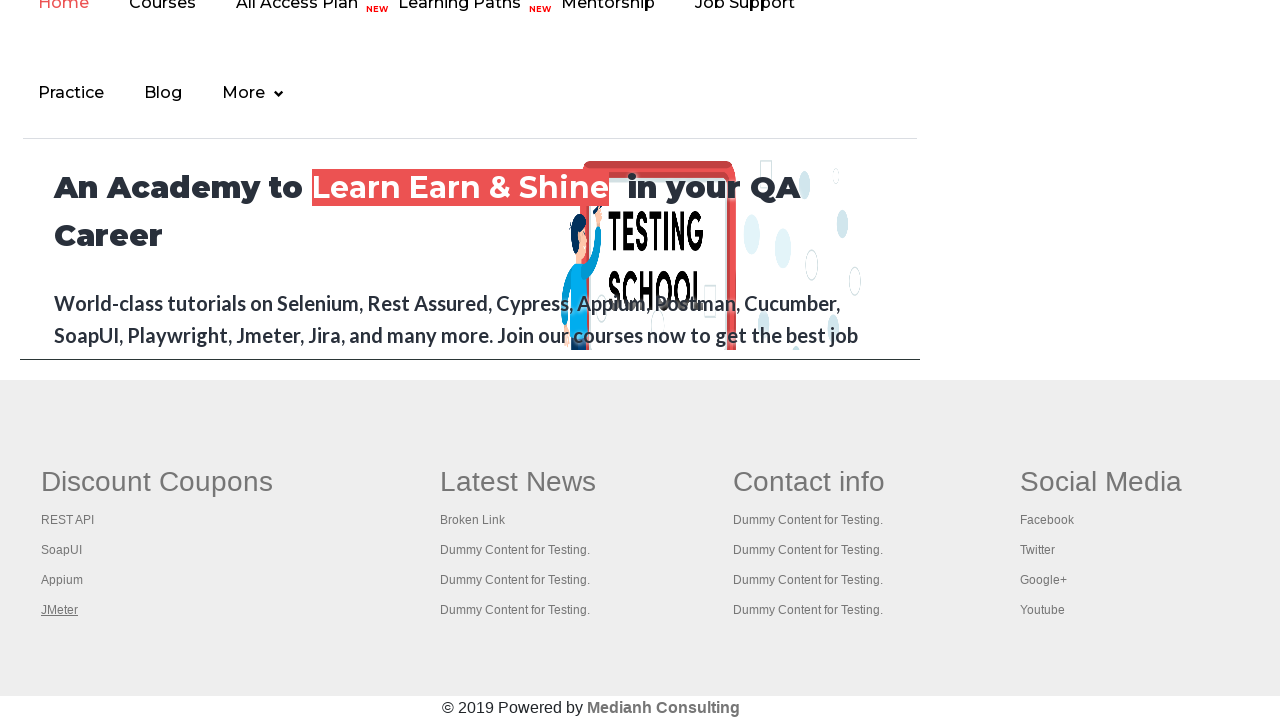

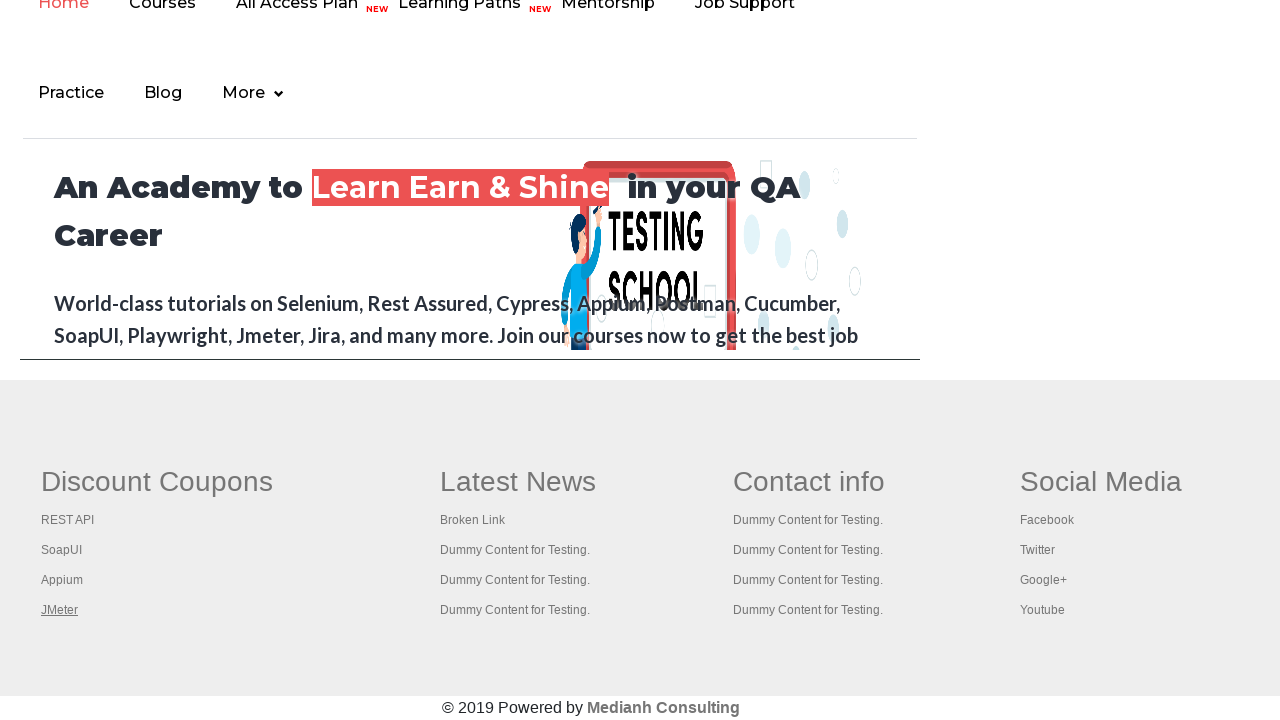